Navigates to infinite scroll page and scrolls down the page

Starting URL: http://the-internet.herokuapp.com/infinite_scroll

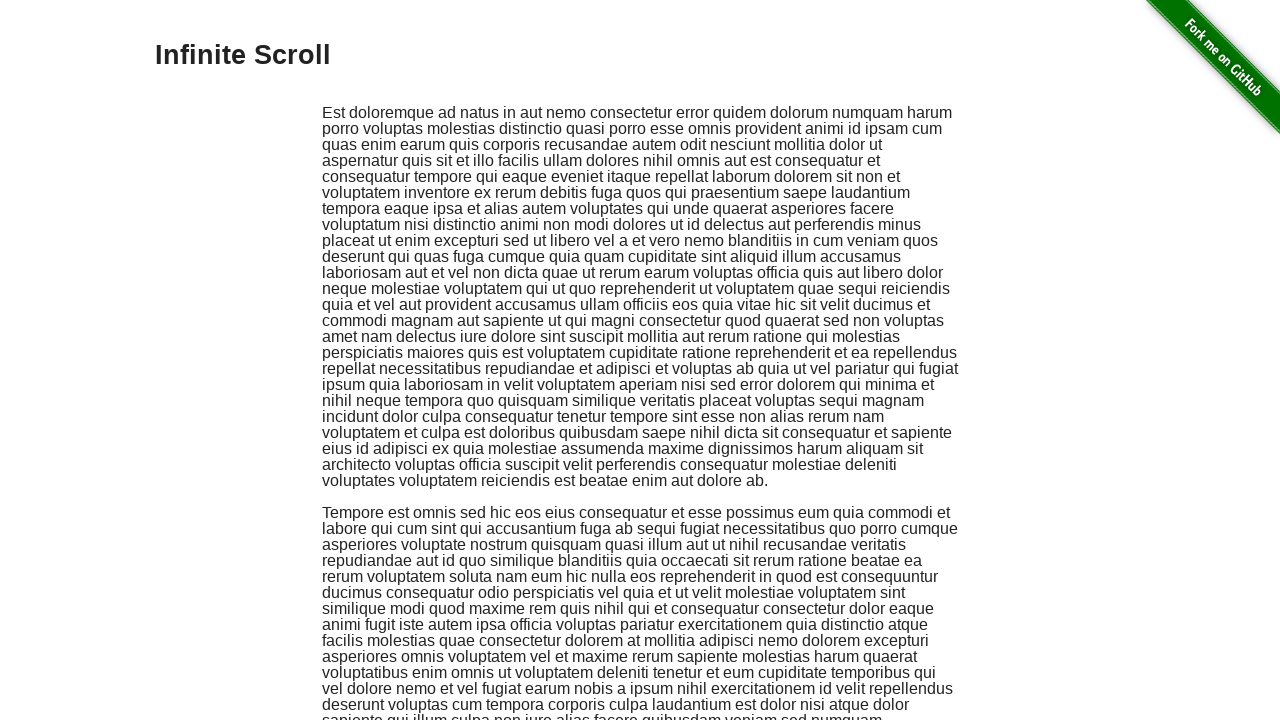

Scrolled page down by 500 pixels using JavaScript
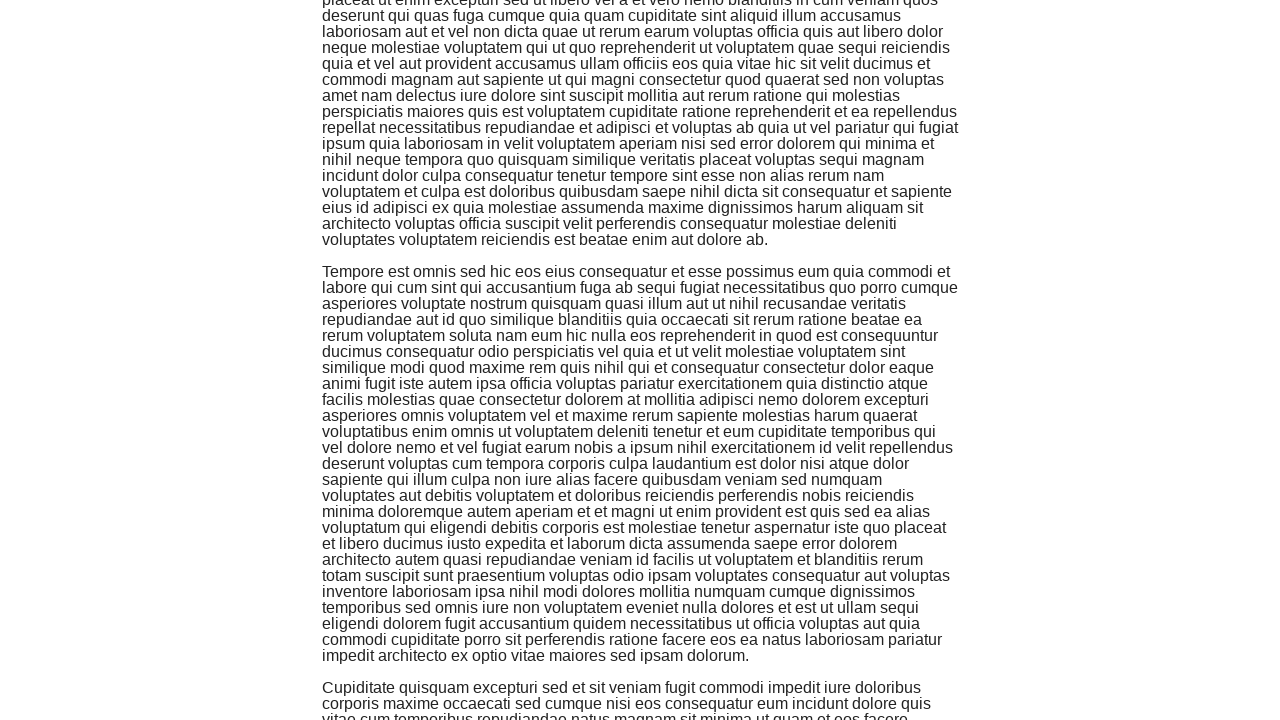

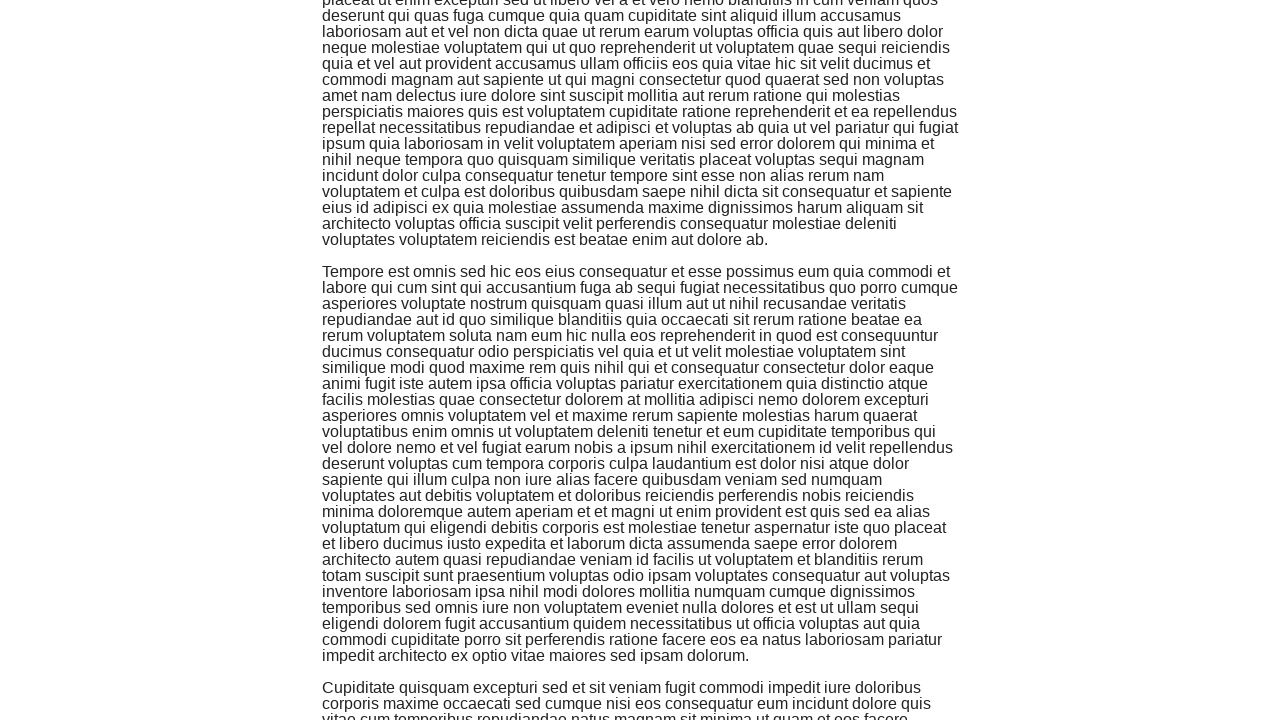